Tests form submission with no fields filled, verifying the confirmation message displays with all empty placeholders.

Starting URL: https://lm.skillbox.cc/qa_tester/module02/homework1/

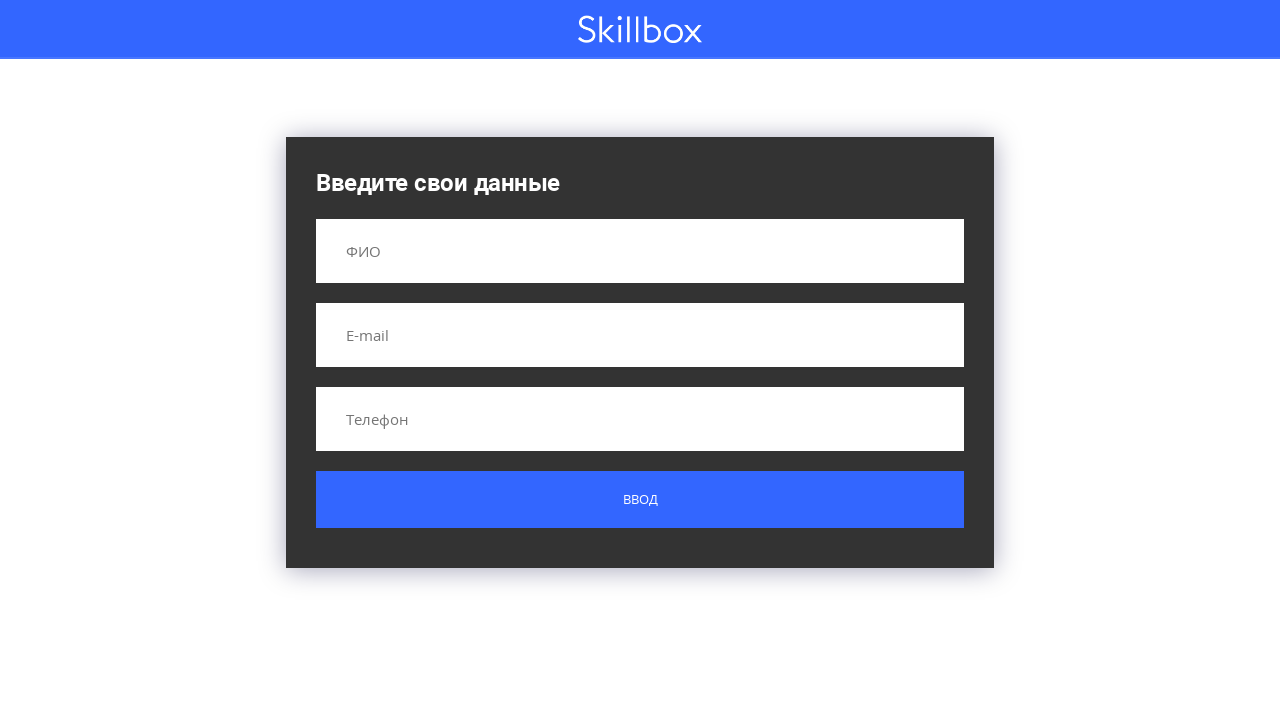

Clicked submit button without filling any form fields at (640, 500) on .button
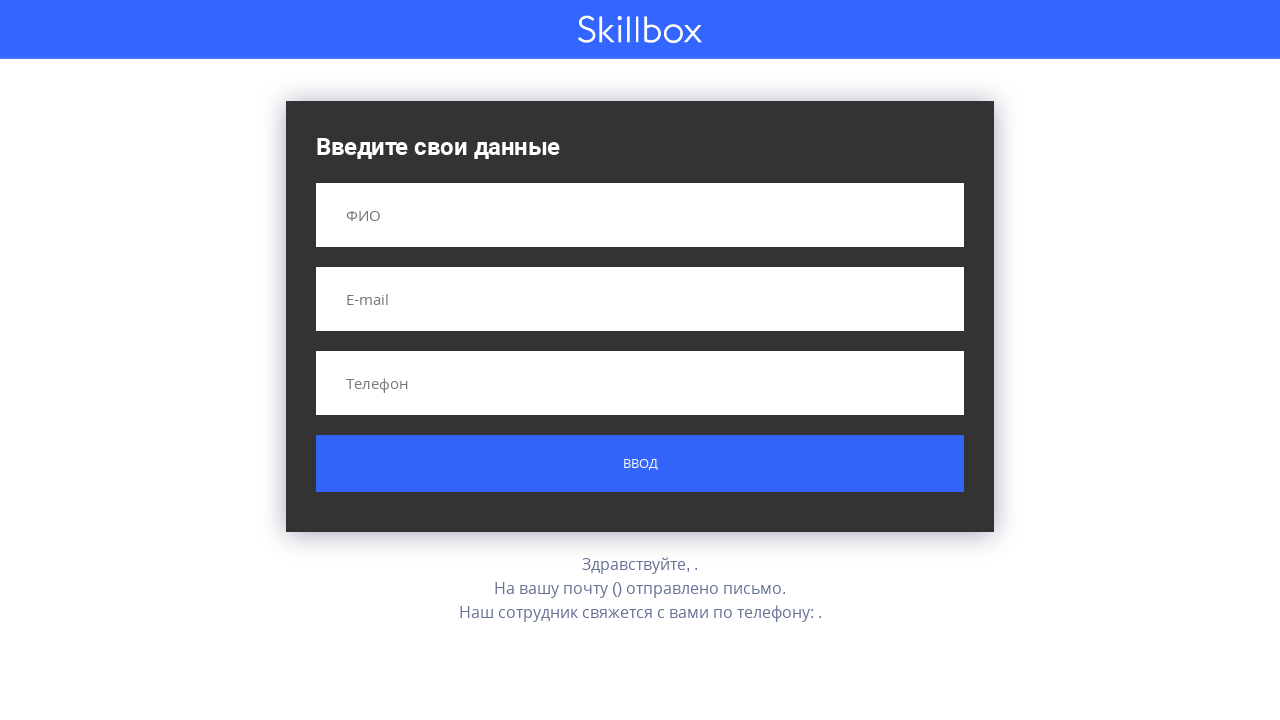

Confirmation message with empty placeholders appeared
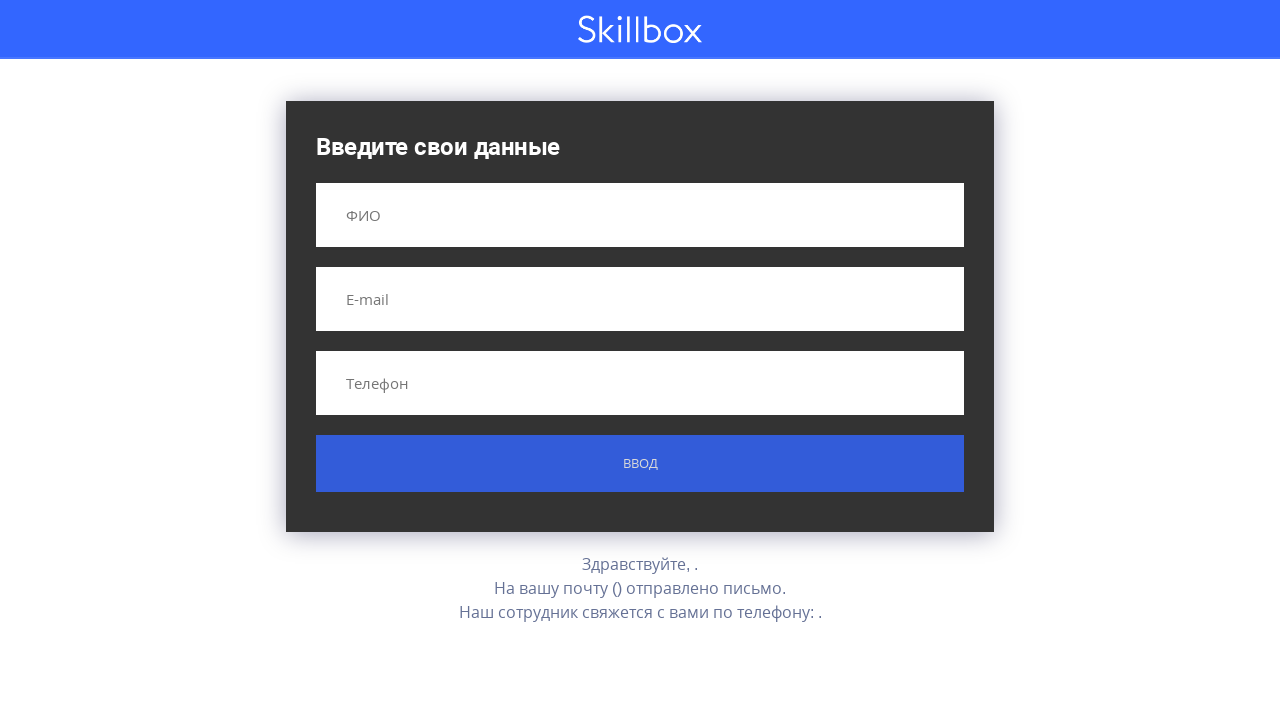

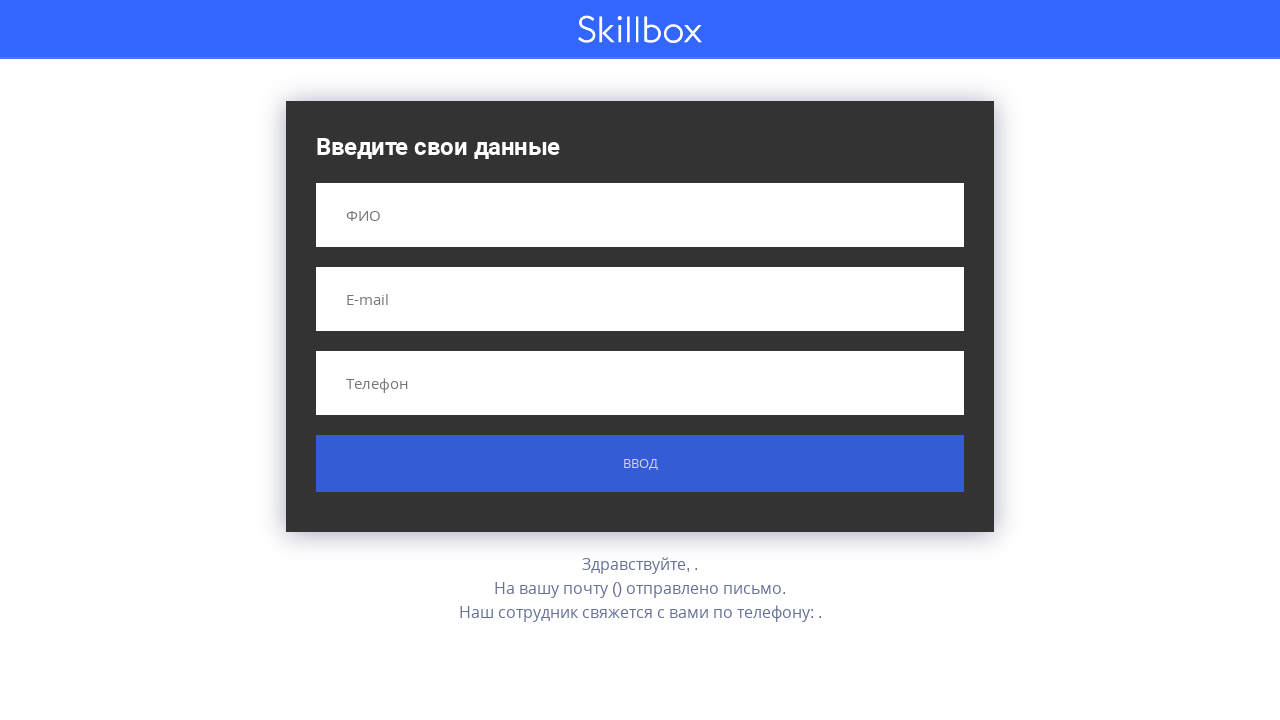